Tests drag and drop functionality by dragging a draggable element and dropping it onto a droppable target area

Starting URL: https://jqueryui.com/droppable/

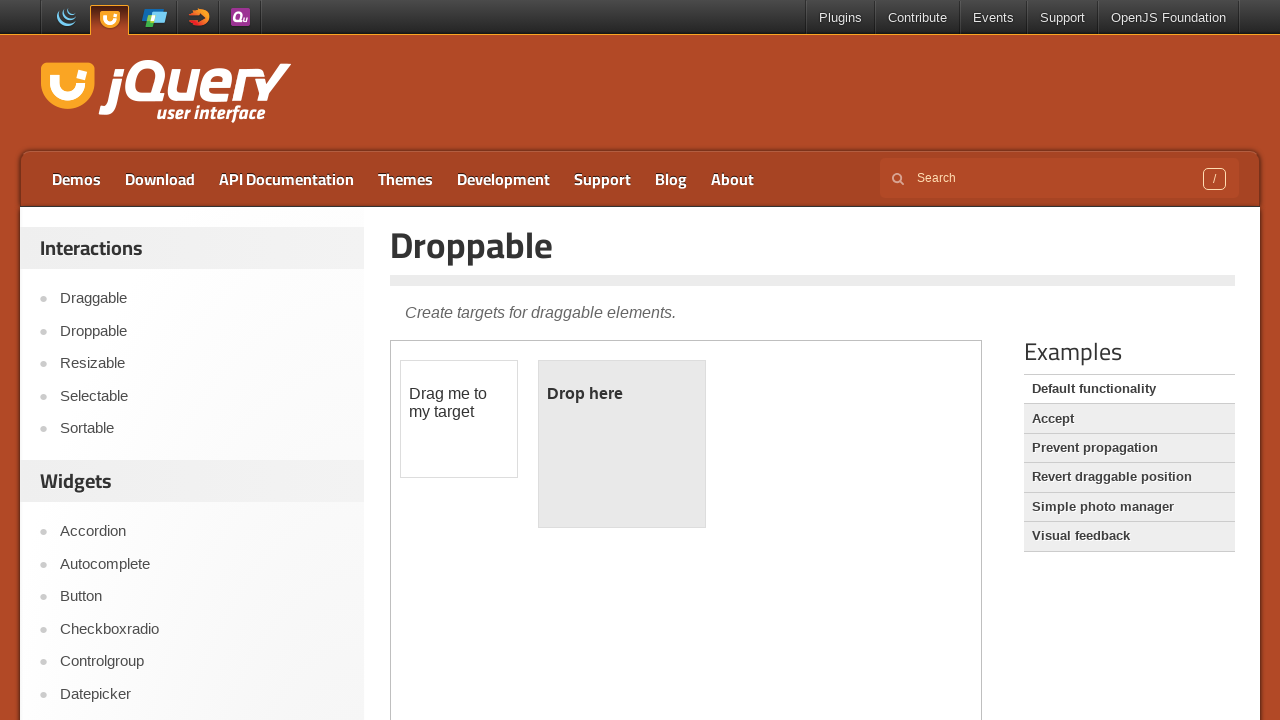

Navigated to jQuery UI droppable demo page
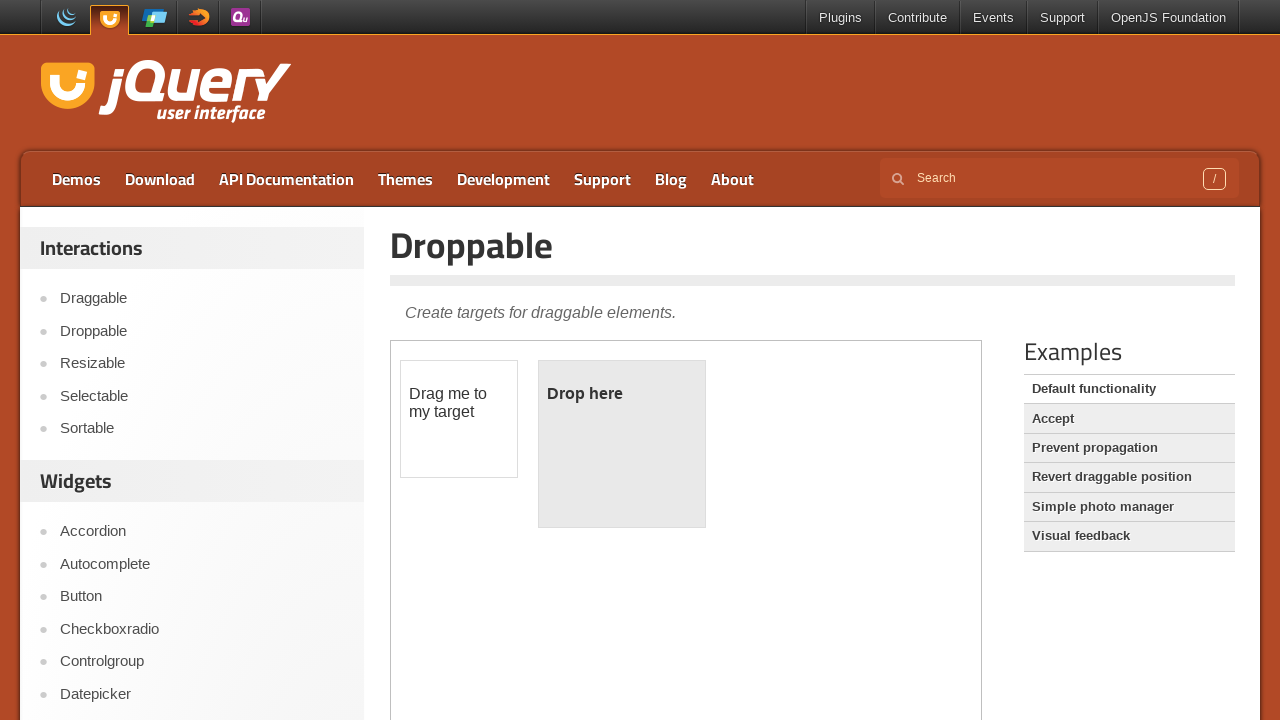

Located and switched to the iframe containing the drag and drop demo
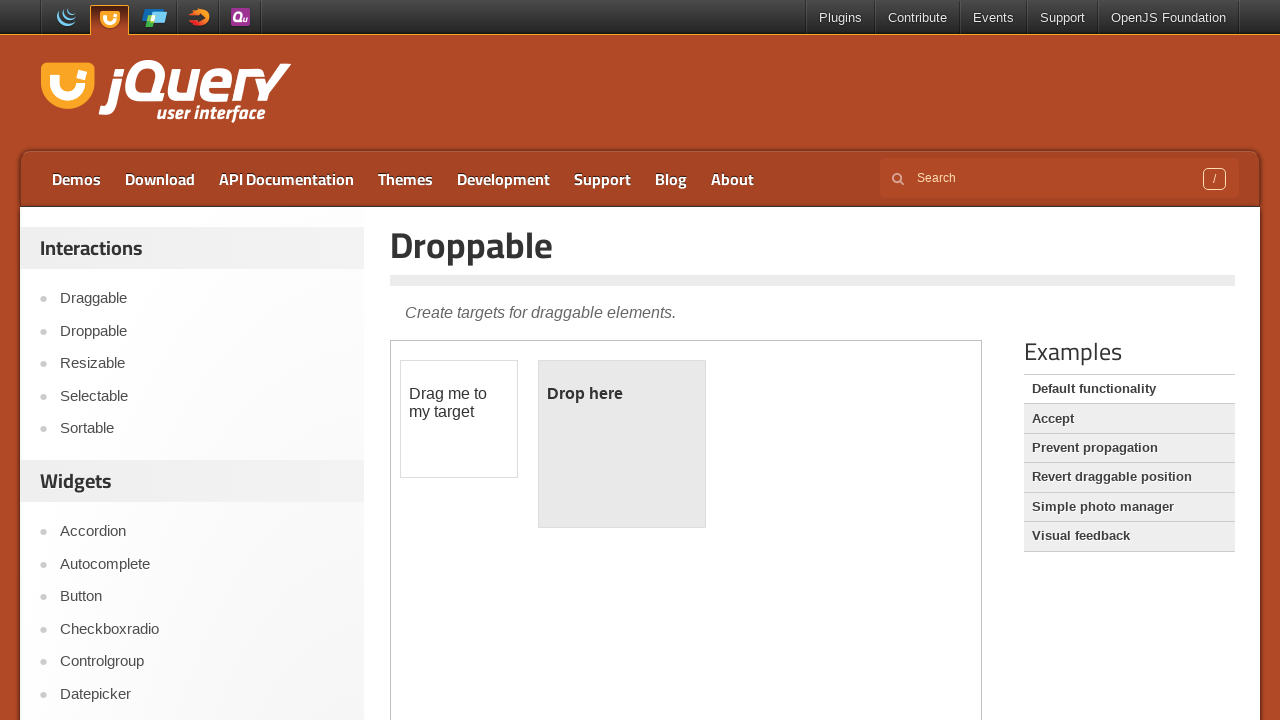

Located the draggable element
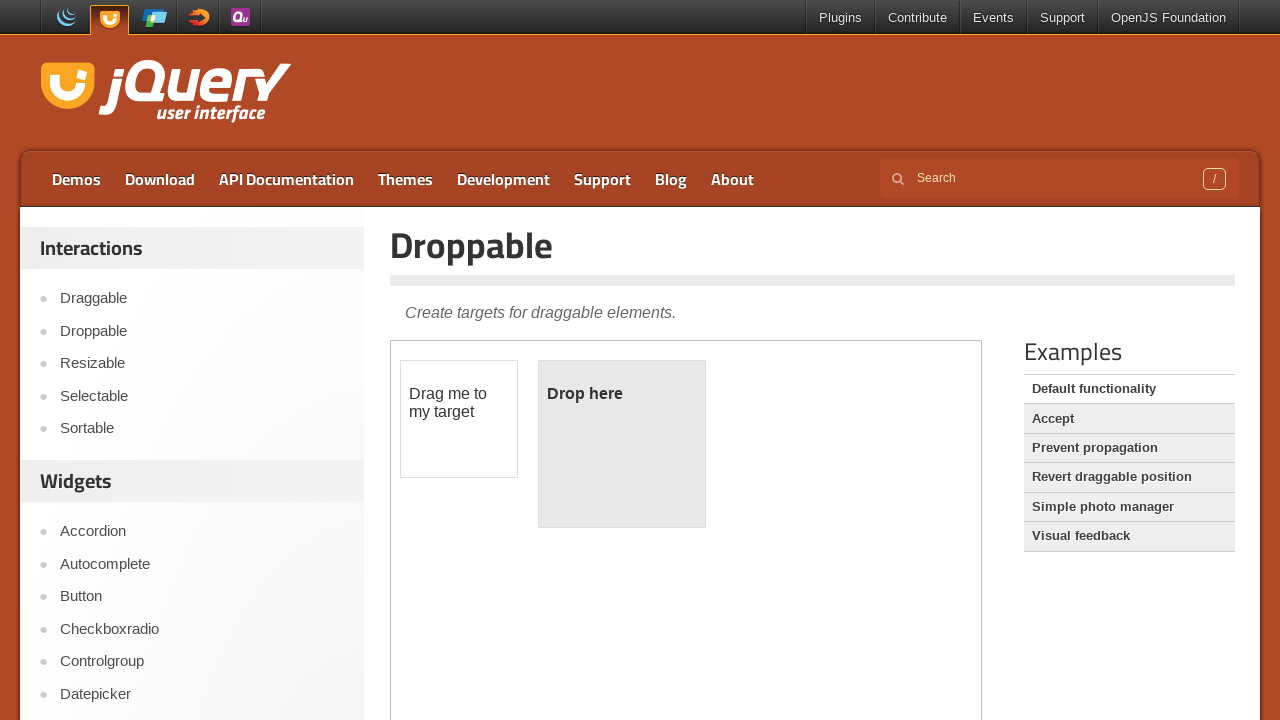

Located the droppable target element
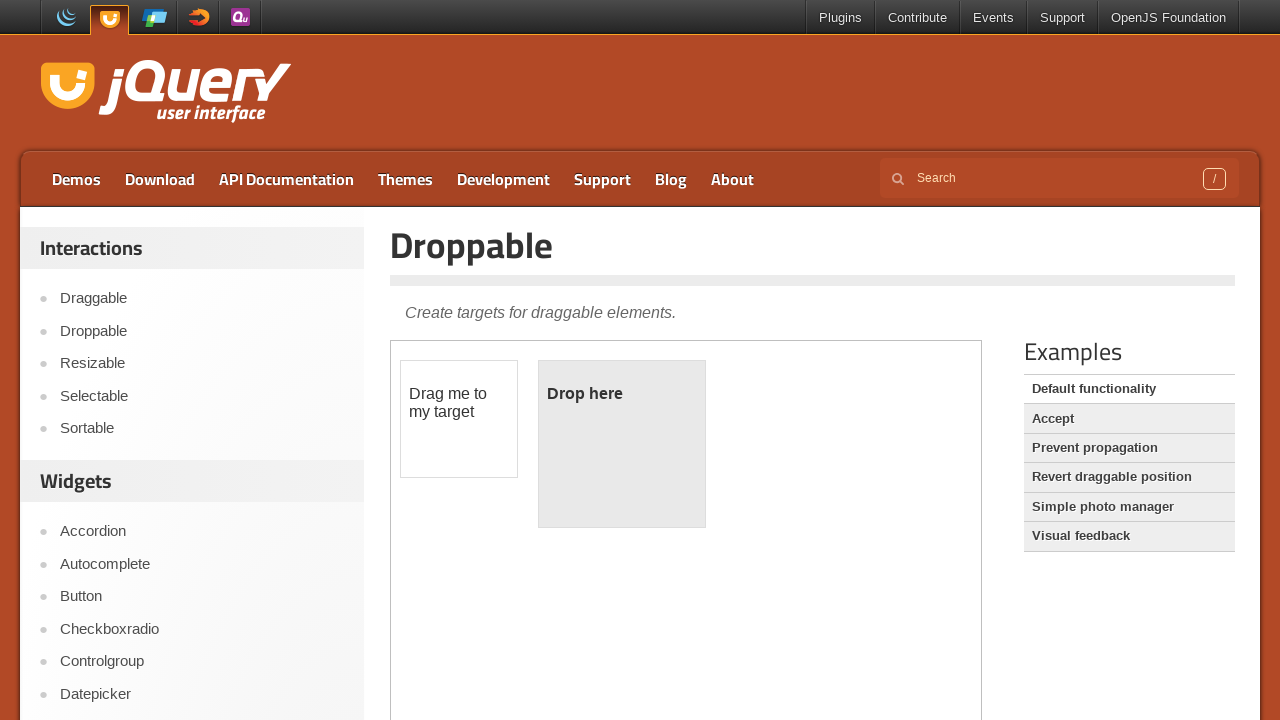

Dragged the draggable element and dropped it onto the droppable target at (622, 444)
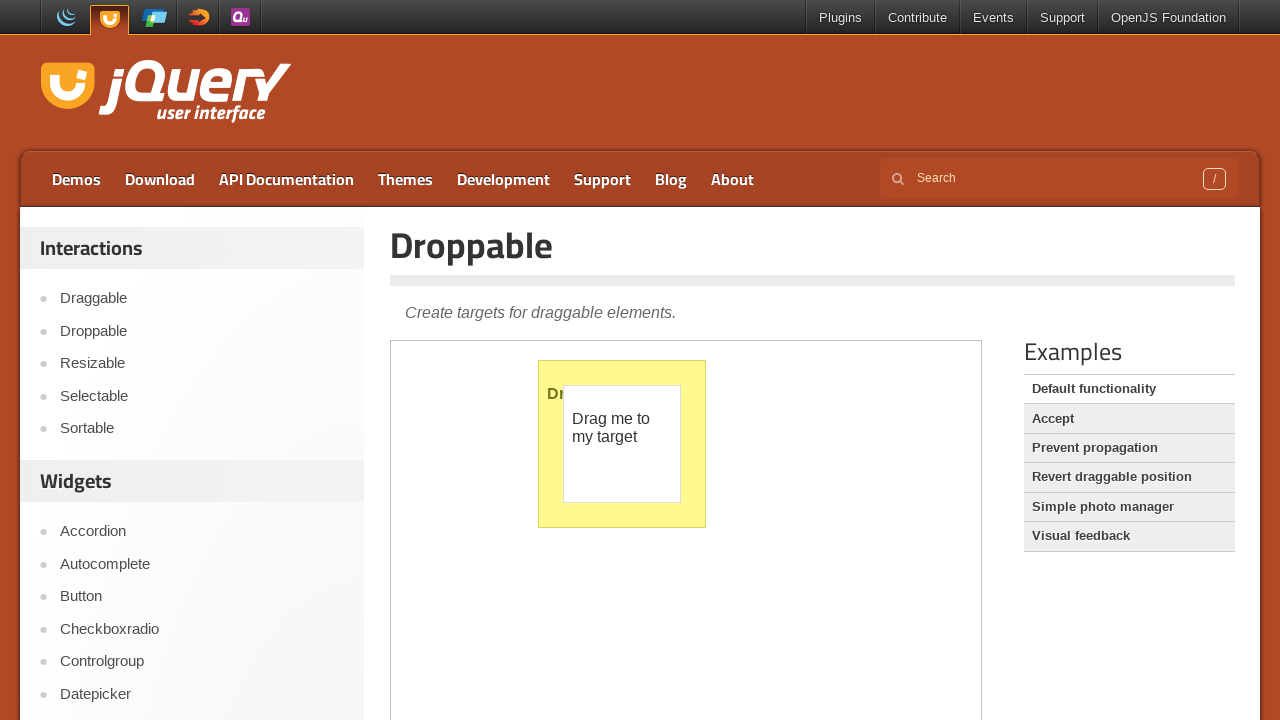

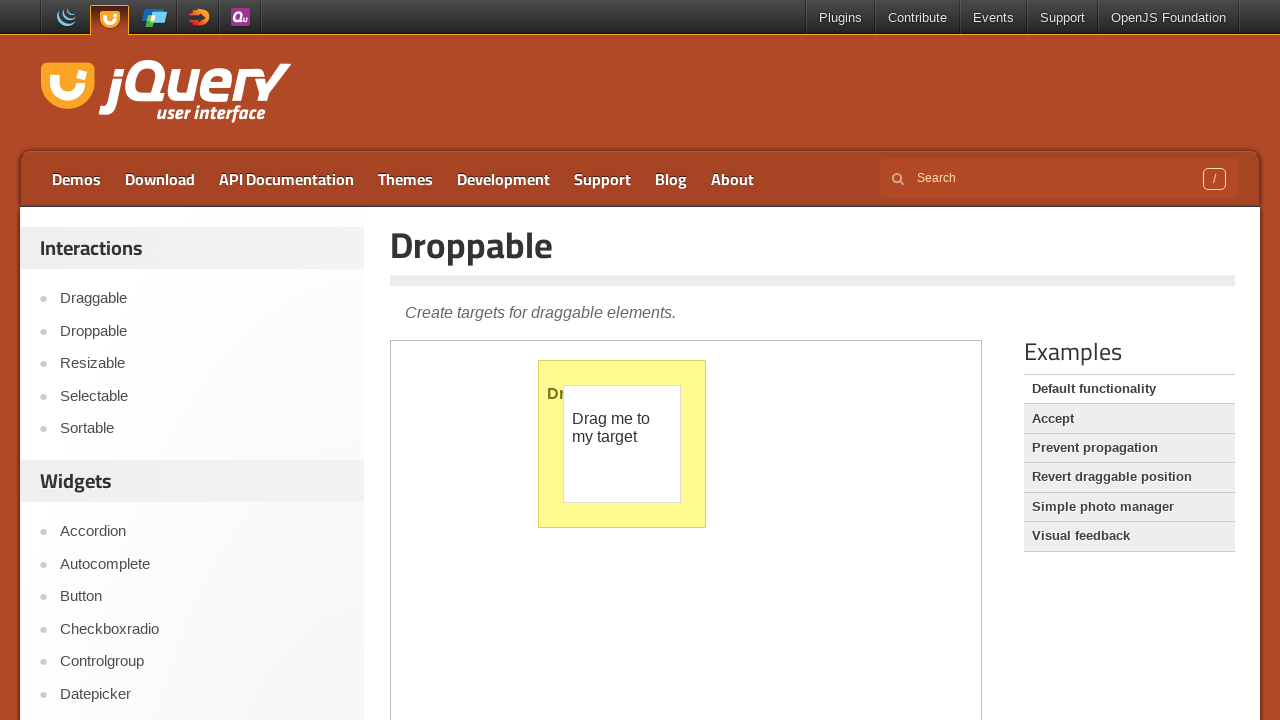